Tests that edits are saved when the input loses focus (blur event)

Starting URL: https://demo.playwright.dev/todomvc

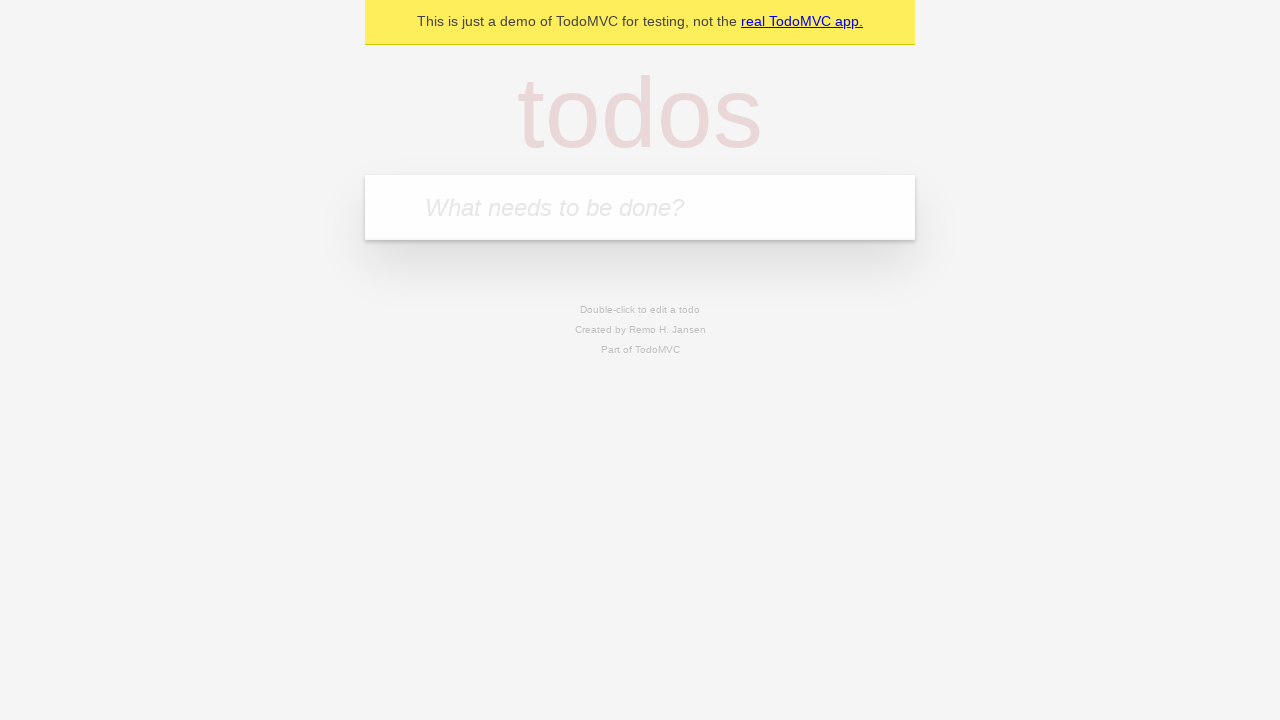

Filled todo input with 'buy some cheese' on internal:attr=[placeholder="What needs to be done?"i]
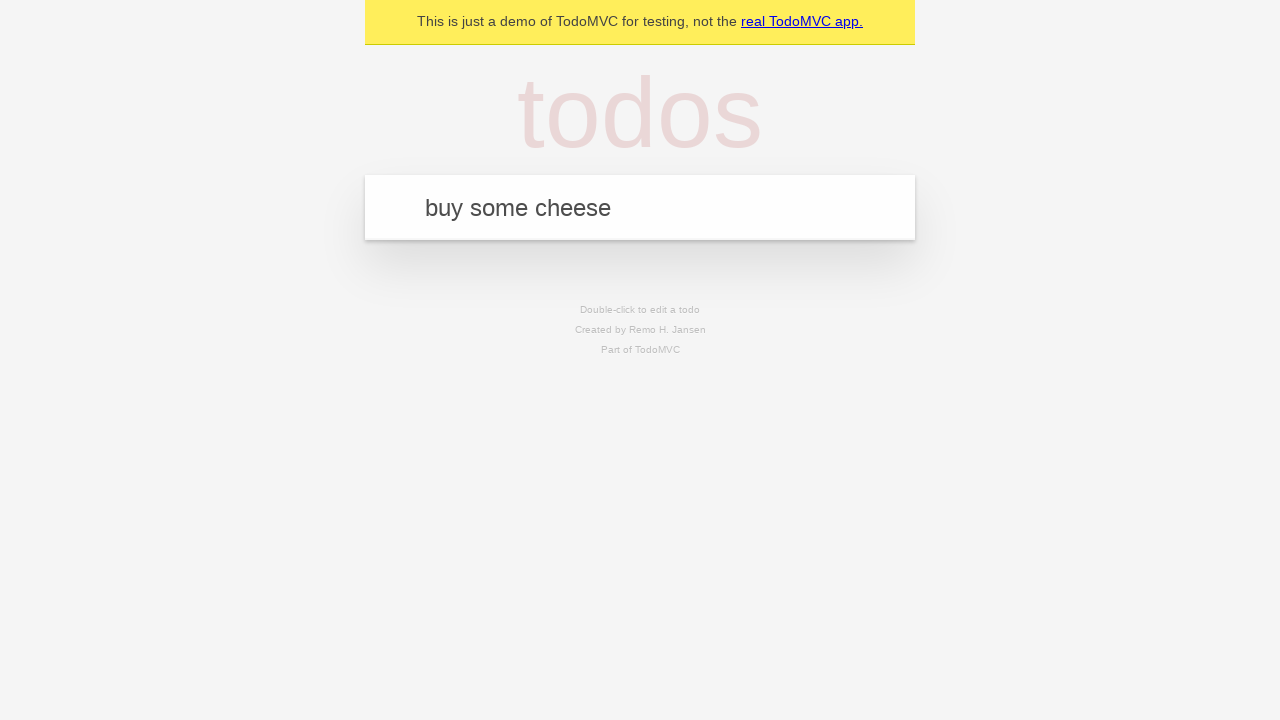

Pressed Enter to create first todo on internal:attr=[placeholder="What needs to be done?"i]
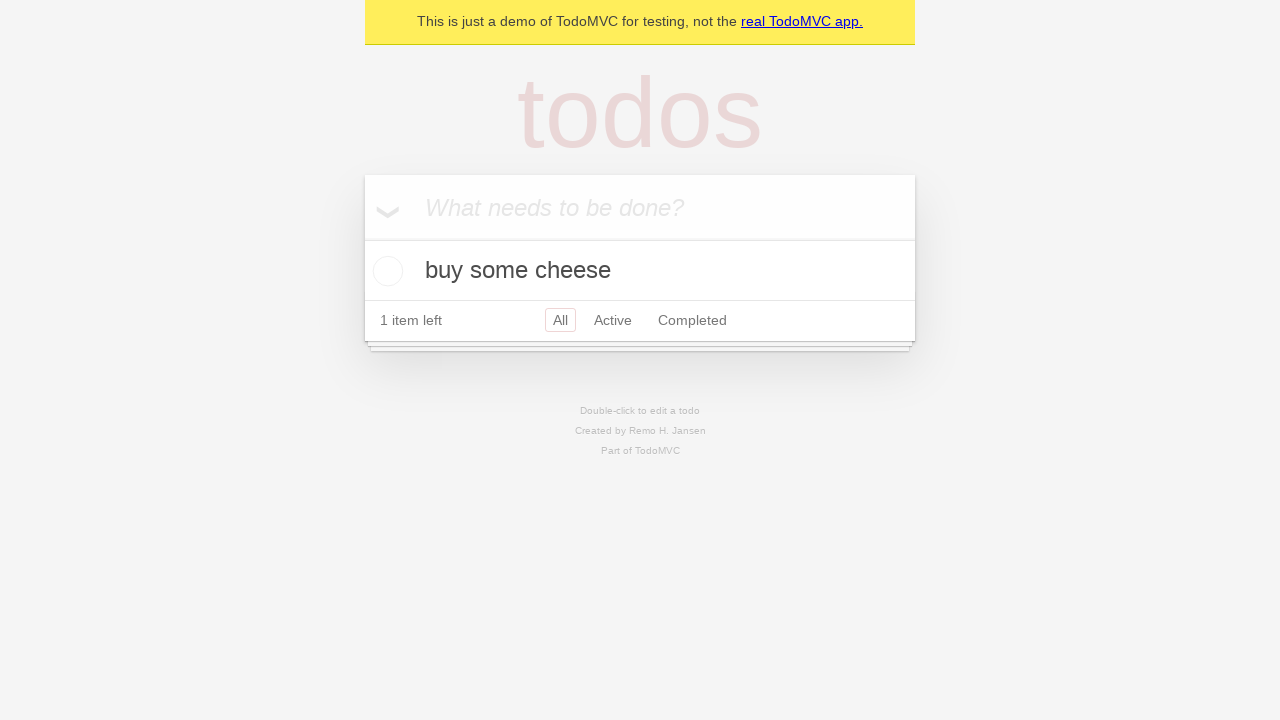

Filled todo input with 'feed the cat' on internal:attr=[placeholder="What needs to be done?"i]
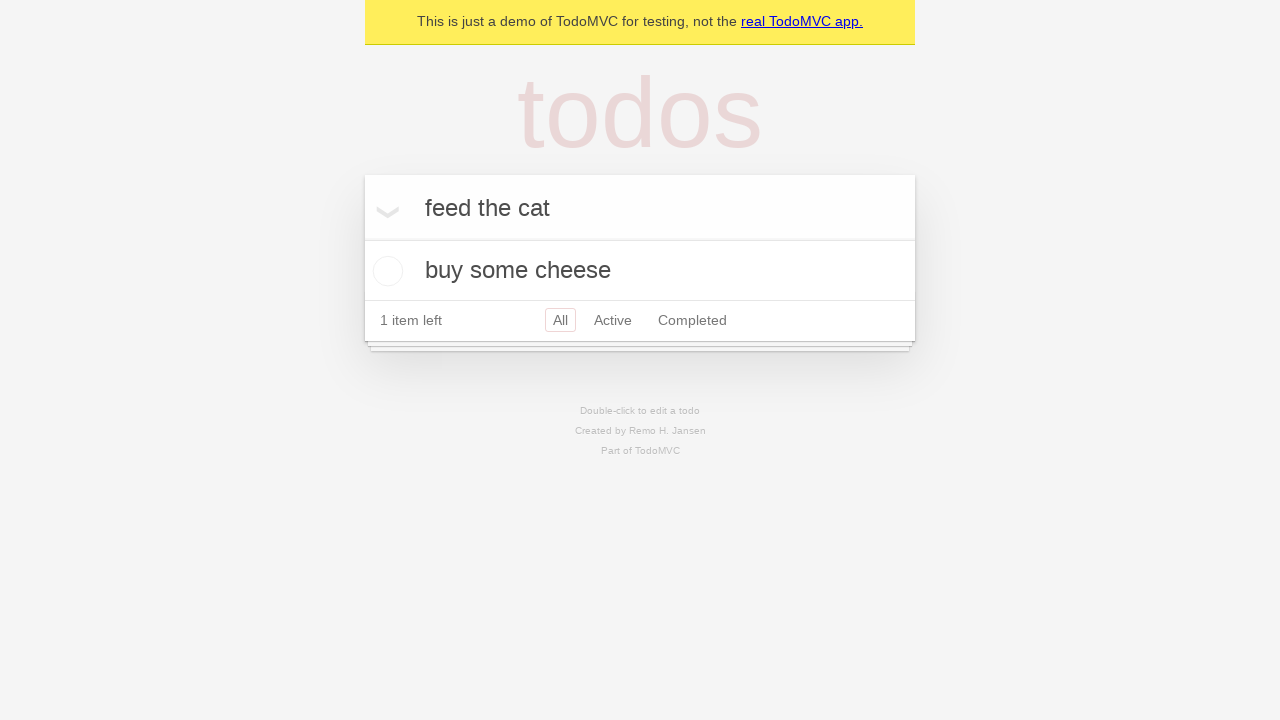

Pressed Enter to create second todo on internal:attr=[placeholder="What needs to be done?"i]
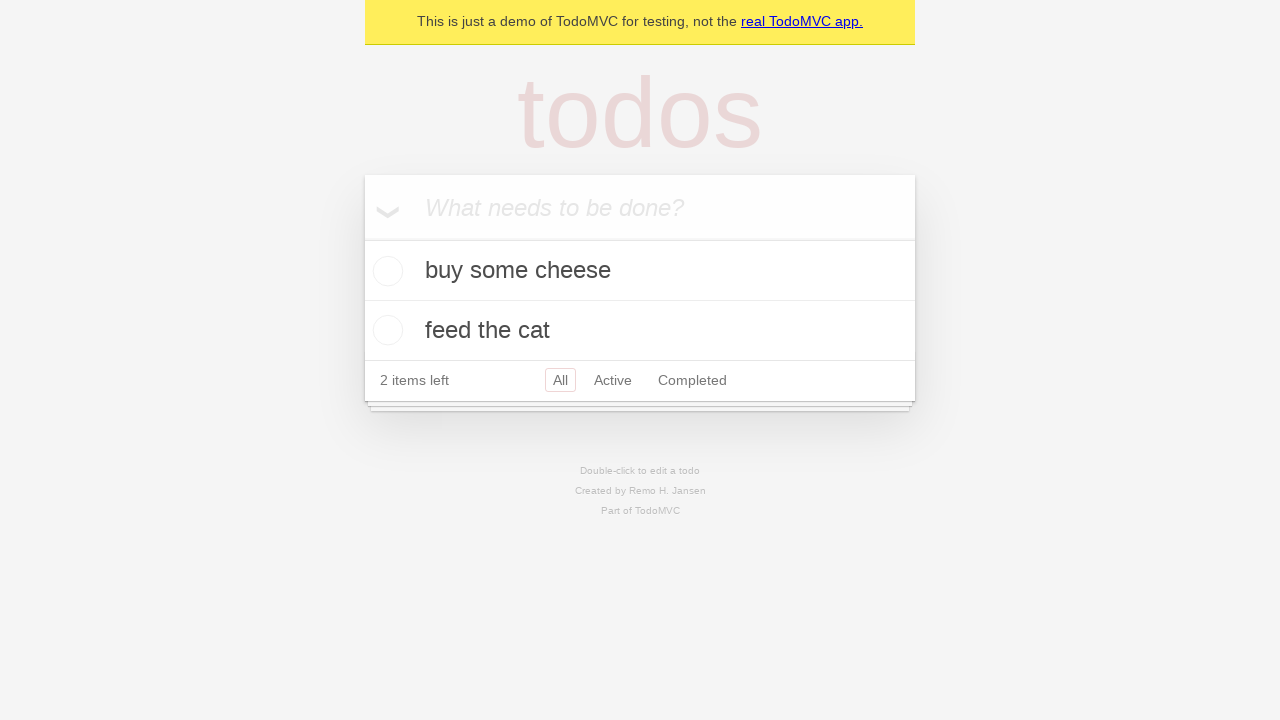

Filled todo input with 'book a doctors appointment' on internal:attr=[placeholder="What needs to be done?"i]
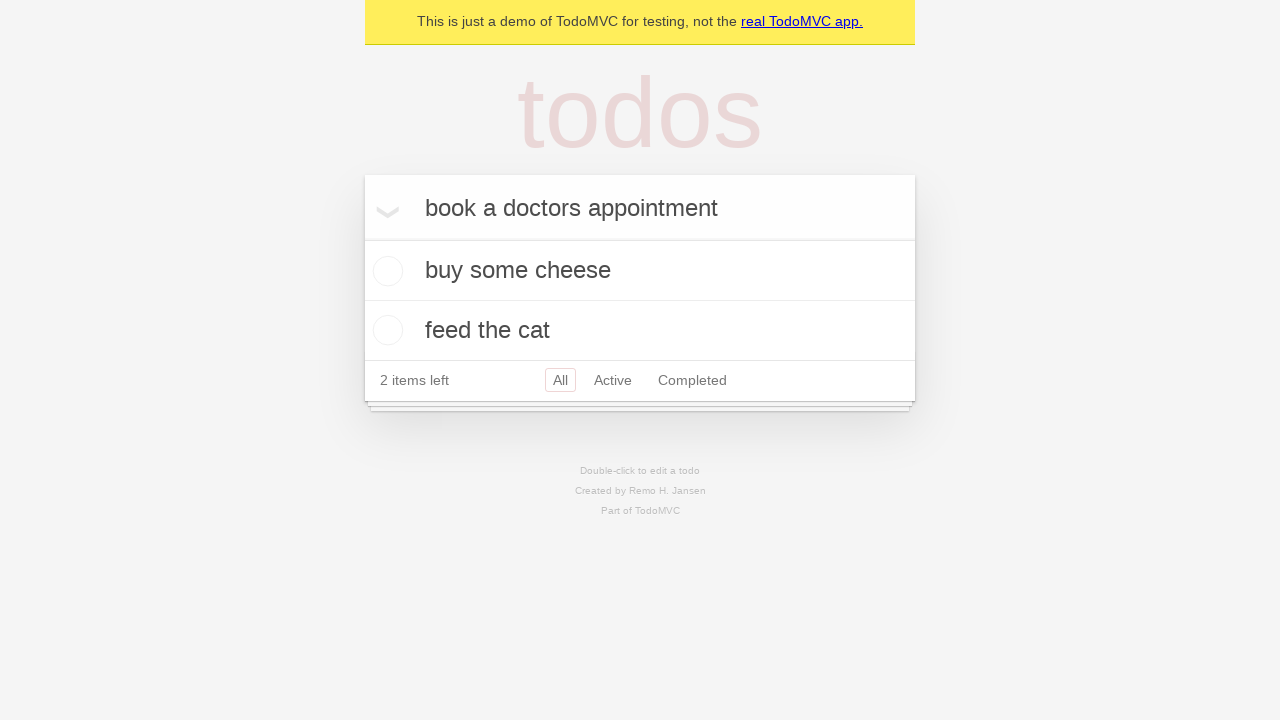

Pressed Enter to create third todo on internal:attr=[placeholder="What needs to be done?"i]
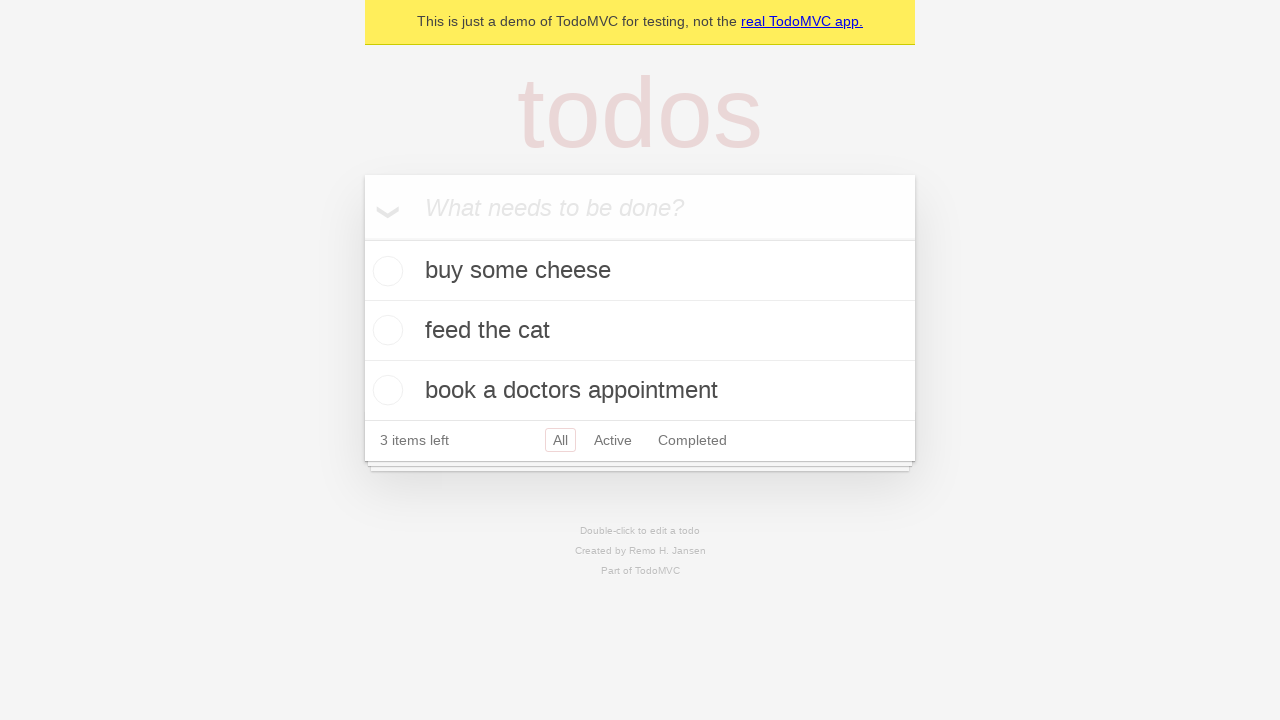

Located all todo items
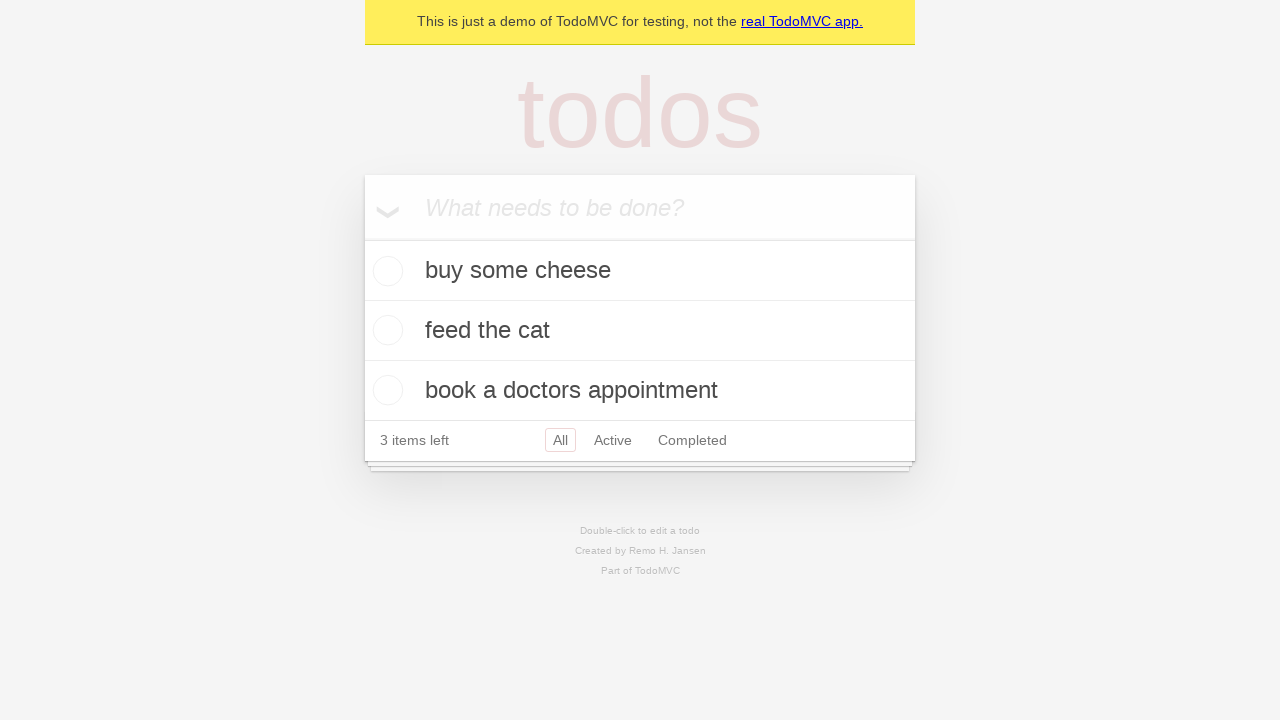

Double-clicked second todo item to enter edit mode at (640, 331) on internal:testid=[data-testid="todo-item"s] >> nth=1
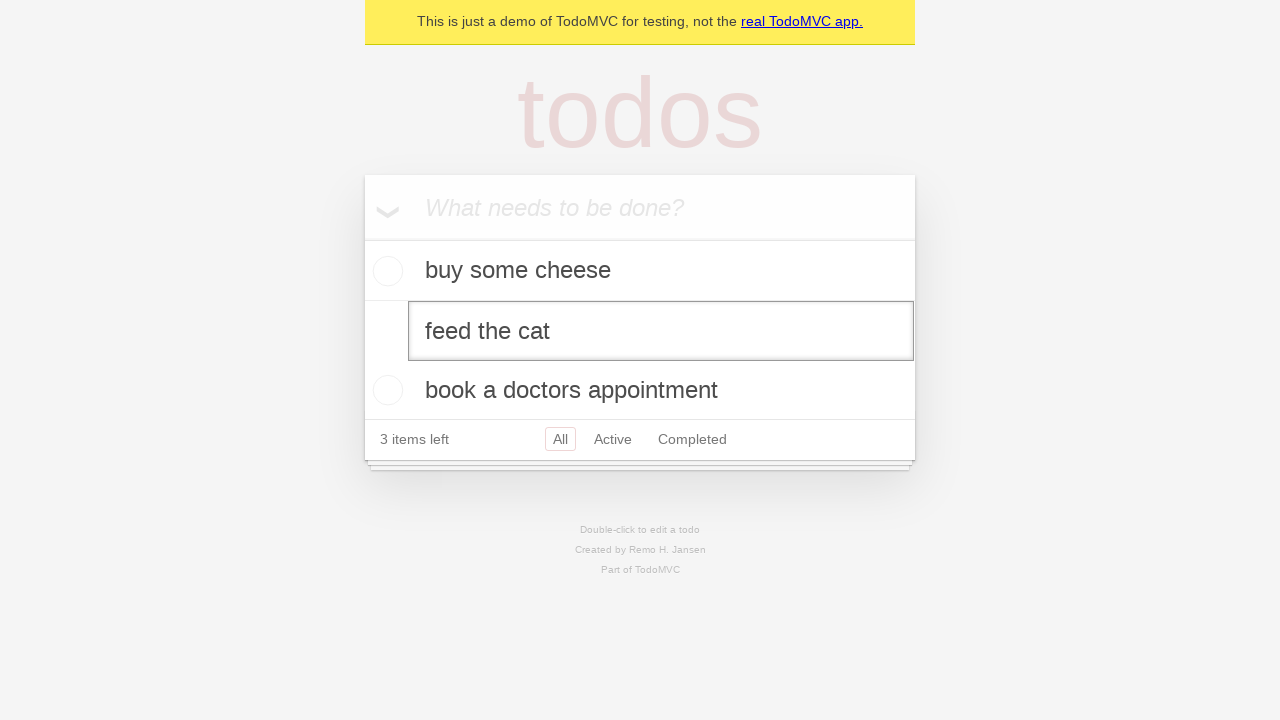

Filled edit field with 'buy some sausages' on internal:testid=[data-testid="todo-item"s] >> nth=1 >> internal:role=textbox[nam
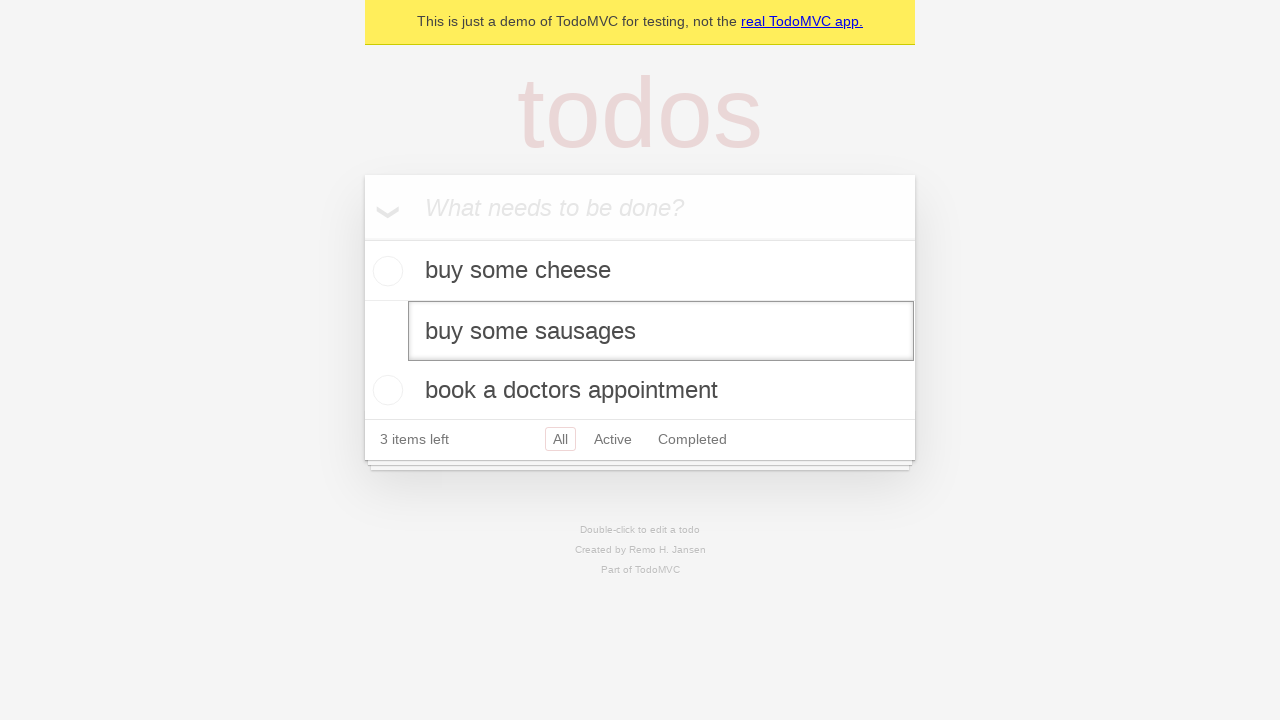

Dispatched blur event to save edits
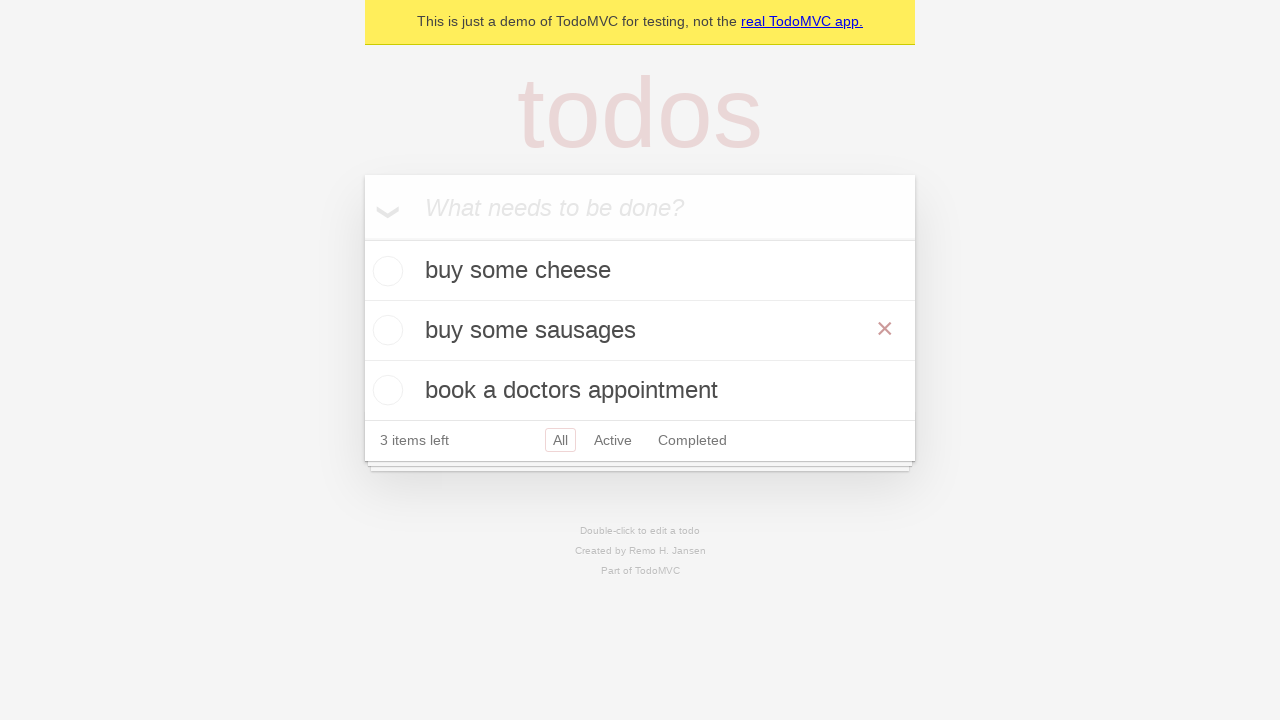

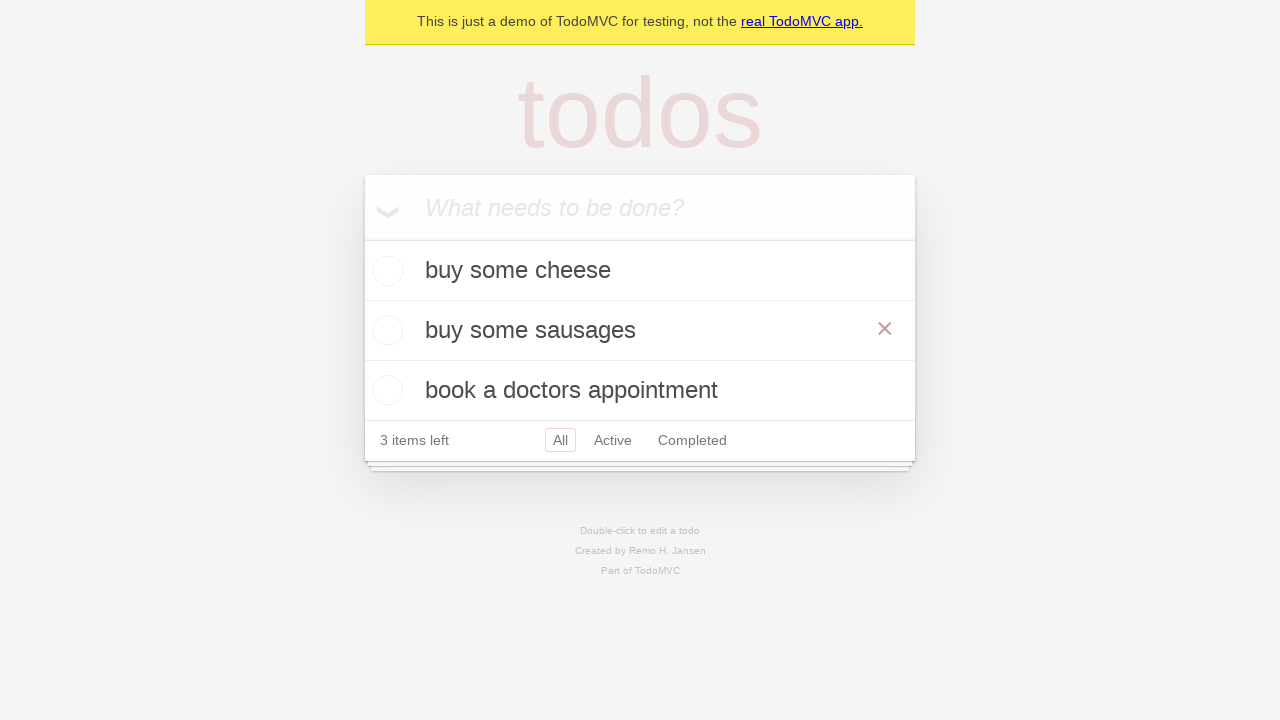